Tests a calculator application by entering two numbers, clicking the go button, and verifying the result. The test enters "1" as the first number and "2" as the second number, then clicks the calculate button.

Starting URL: http://juliemr.github.io/protractor-demo/

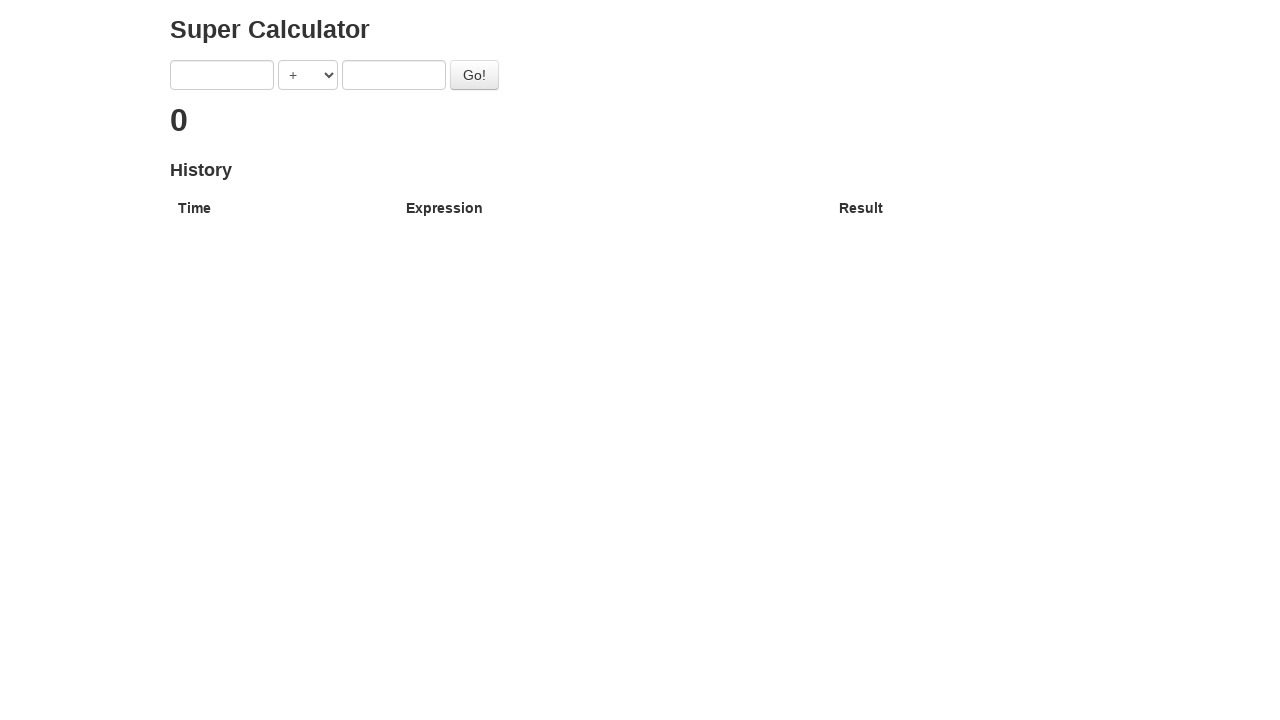

Entered '1' as the first number on input[ng-model='first']
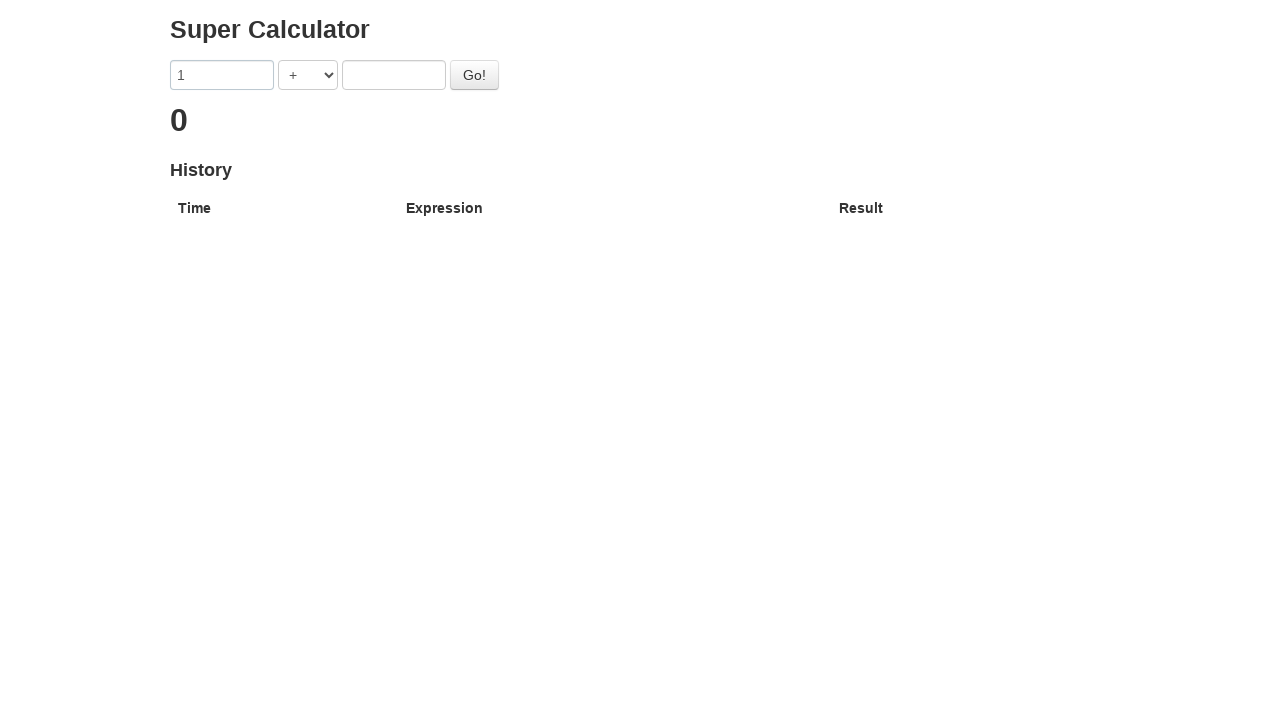

Entered '2' as the second number on input[ng-model='second']
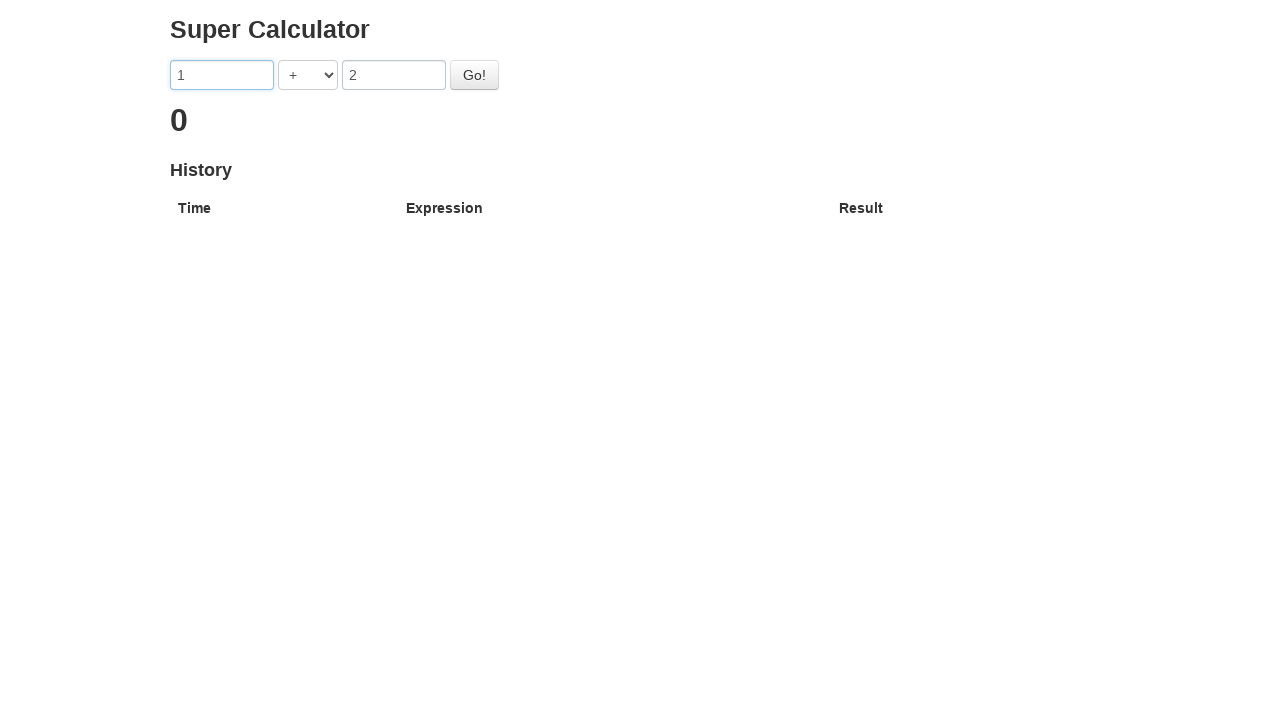

Clicked the calculate button at (474, 75) on #gobutton
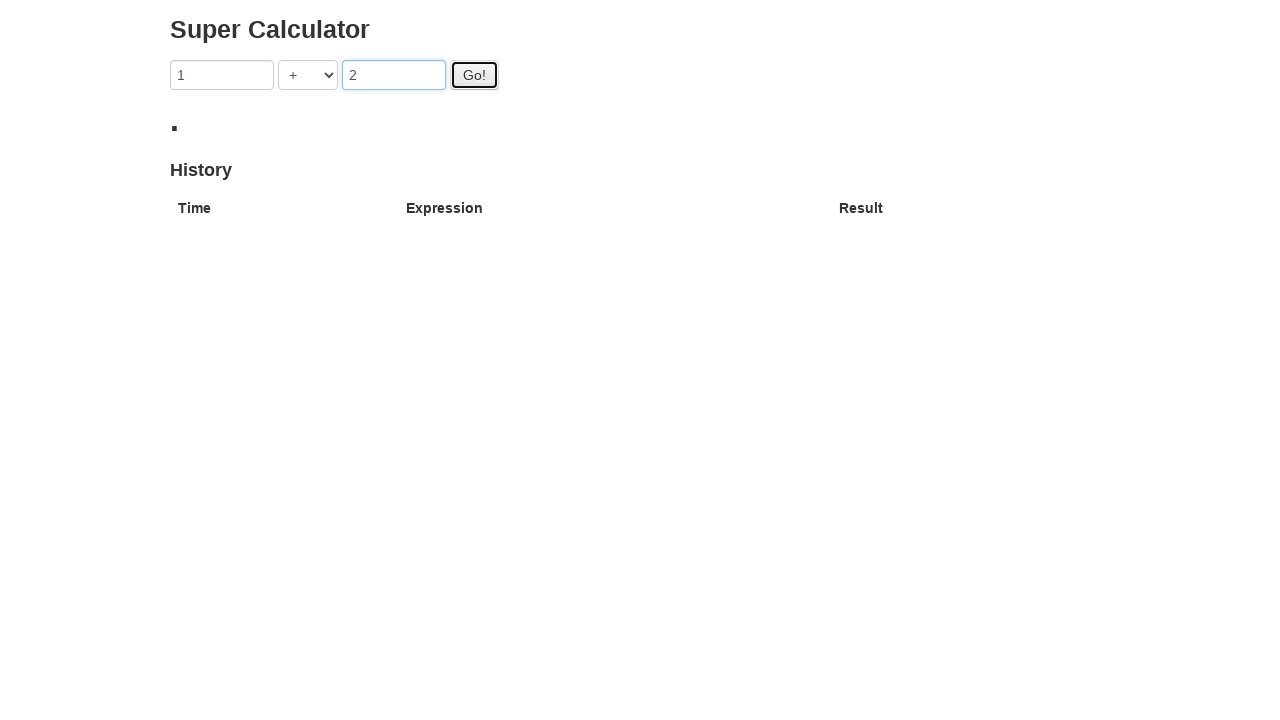

Result appeared and is visible
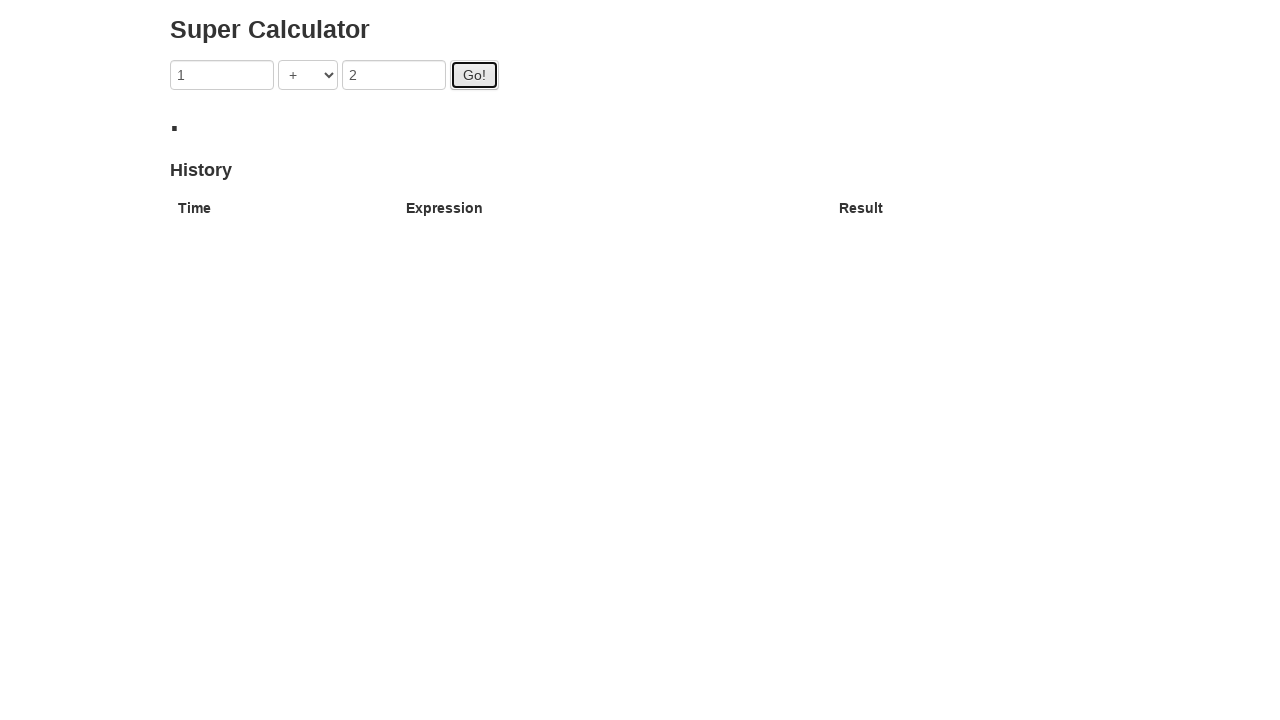

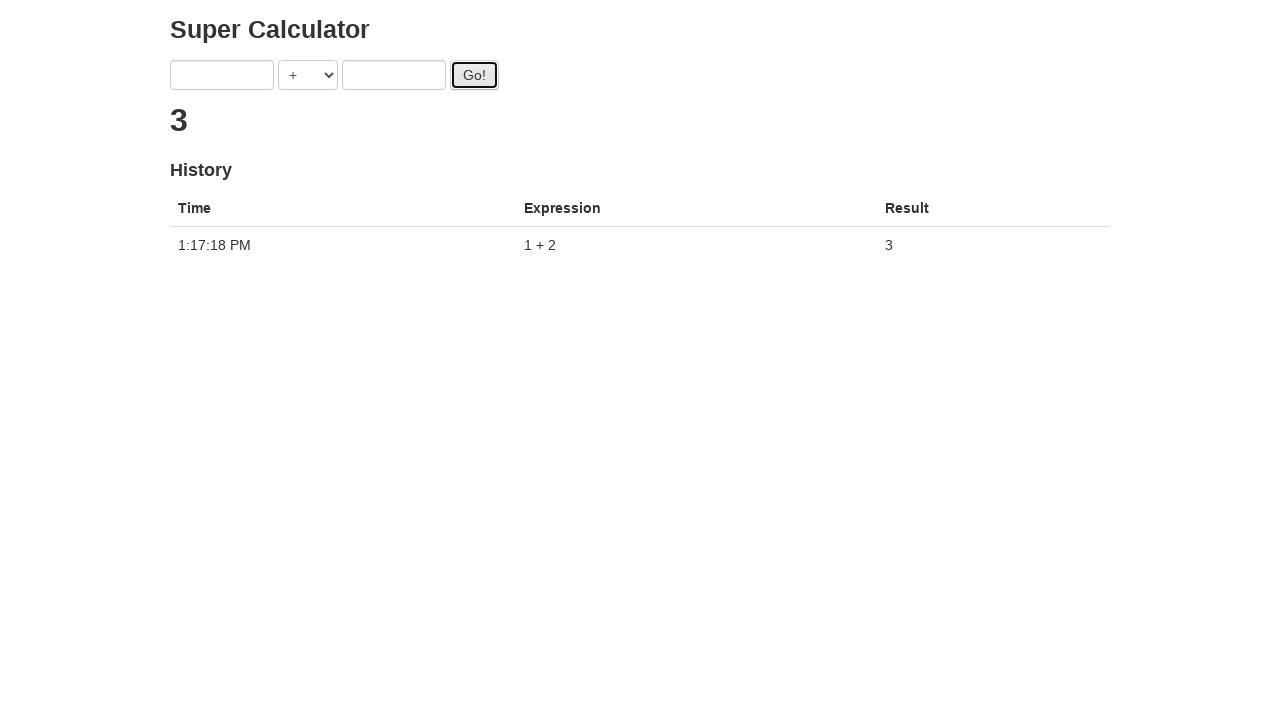